Tests right-click context menu functionality by performing a context click on a demo element to trigger a custom context menu

Starting URL: https://swisnl.github.io/jQuery-contextMenu/demo.html

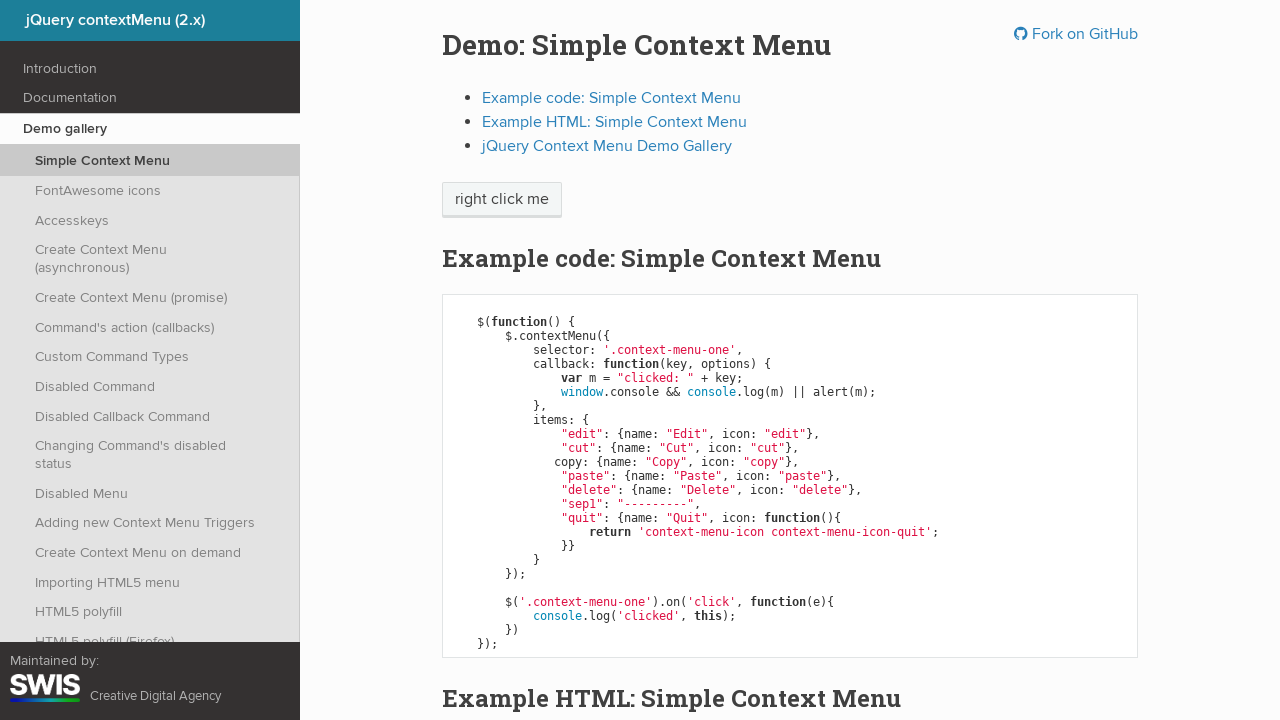

Navigated to jQuery contextMenu demo page
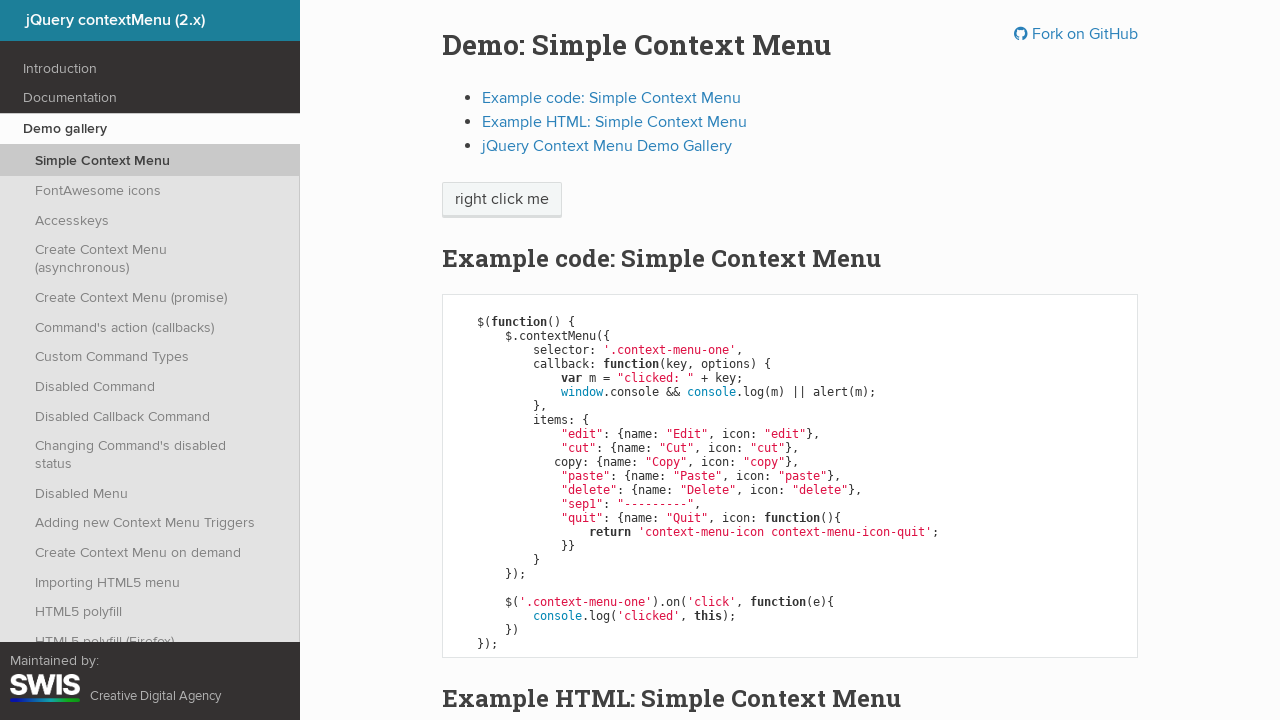

Right-clicked on context menu trigger element at (502, 200) on span.context-menu-one
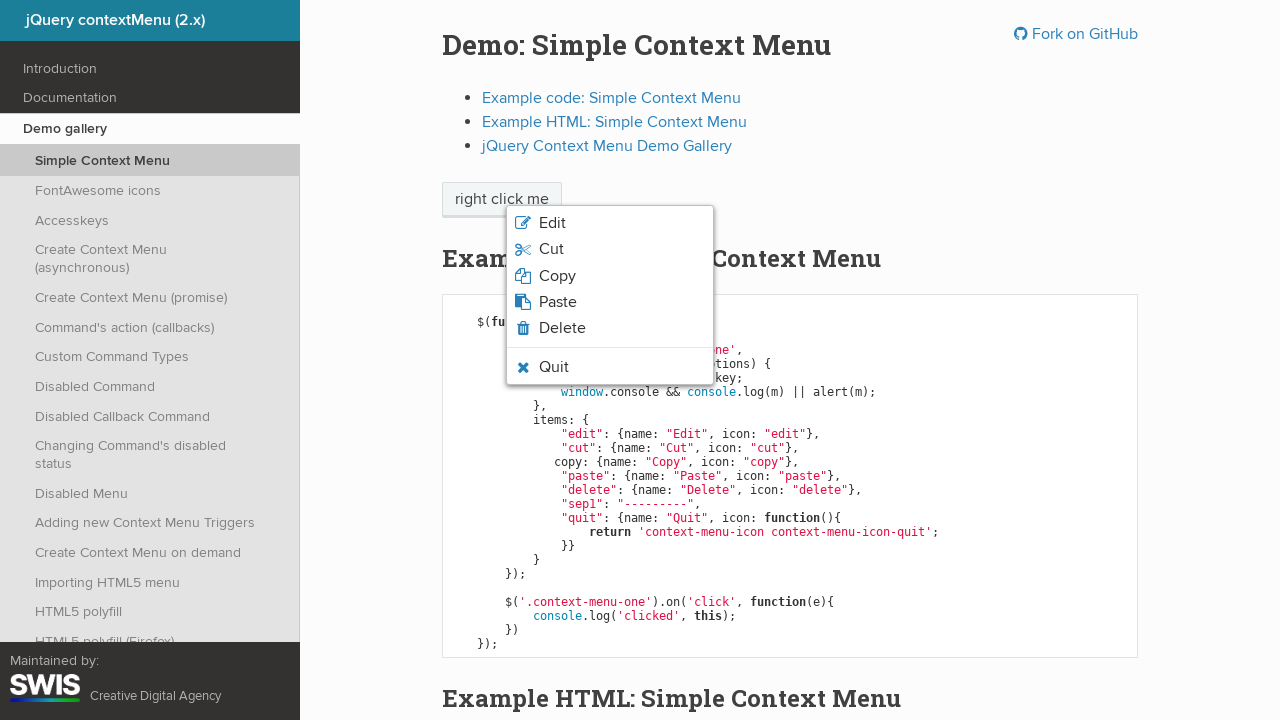

Context menu appeared
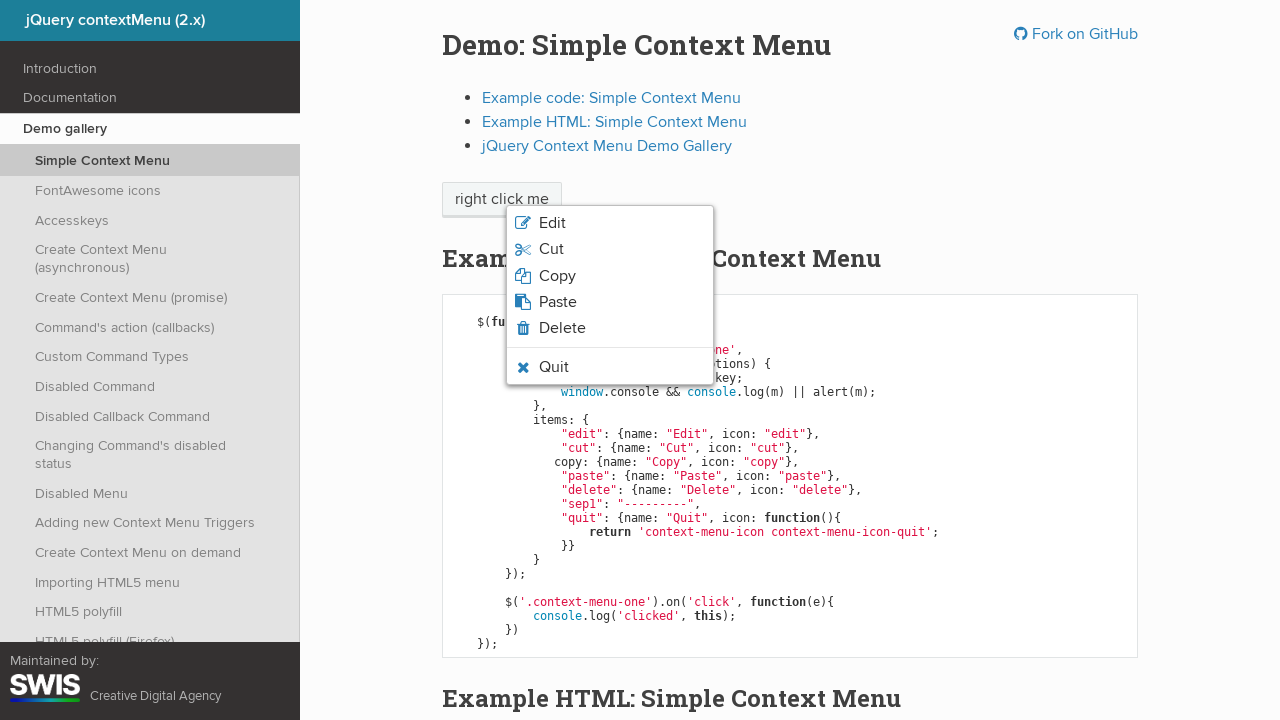

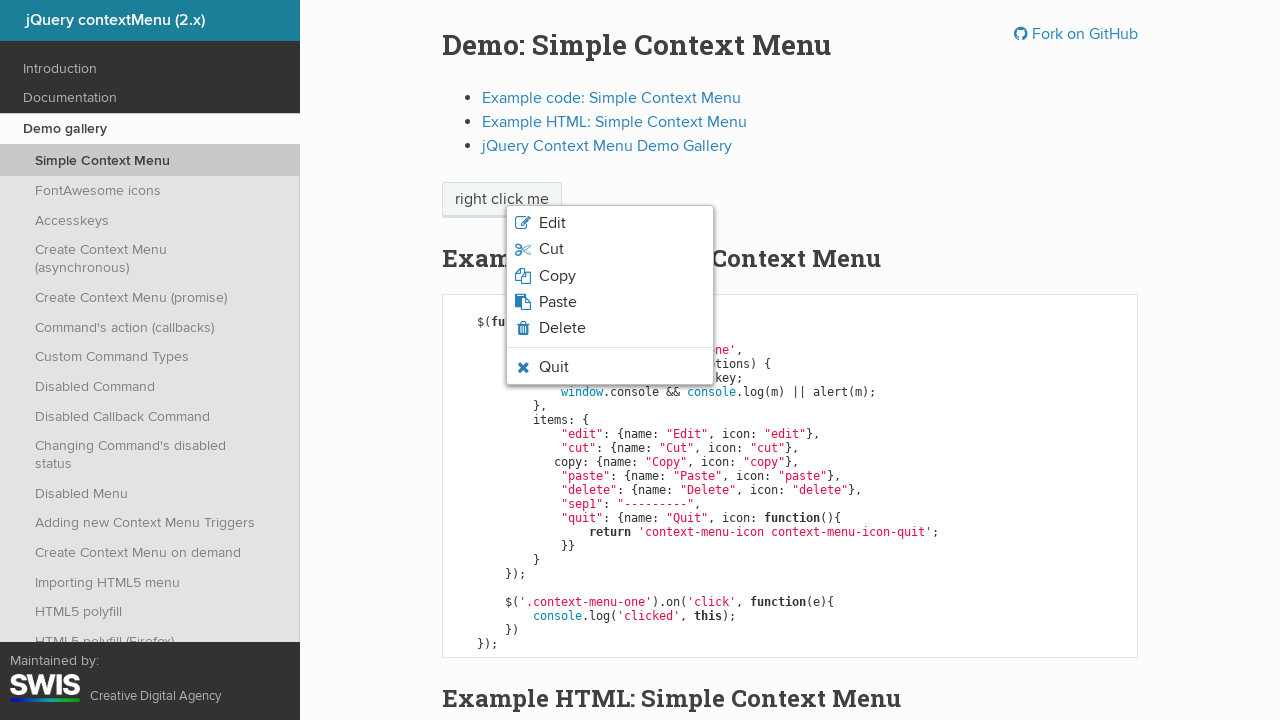